Tests a text box form by filling in username, email, current address, and permanent address fields, then submitting the form

Starting URL: https://demoqa.com/text-box

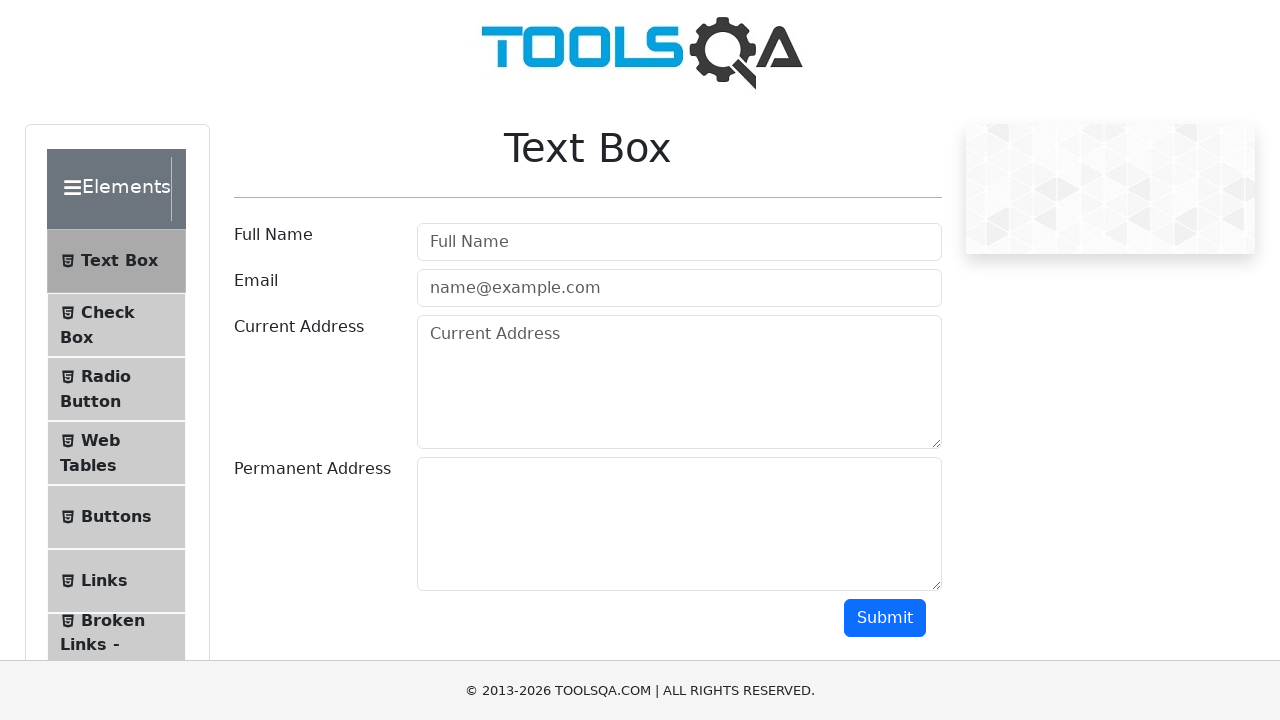

Clicked on username field at (679, 242) on #userName
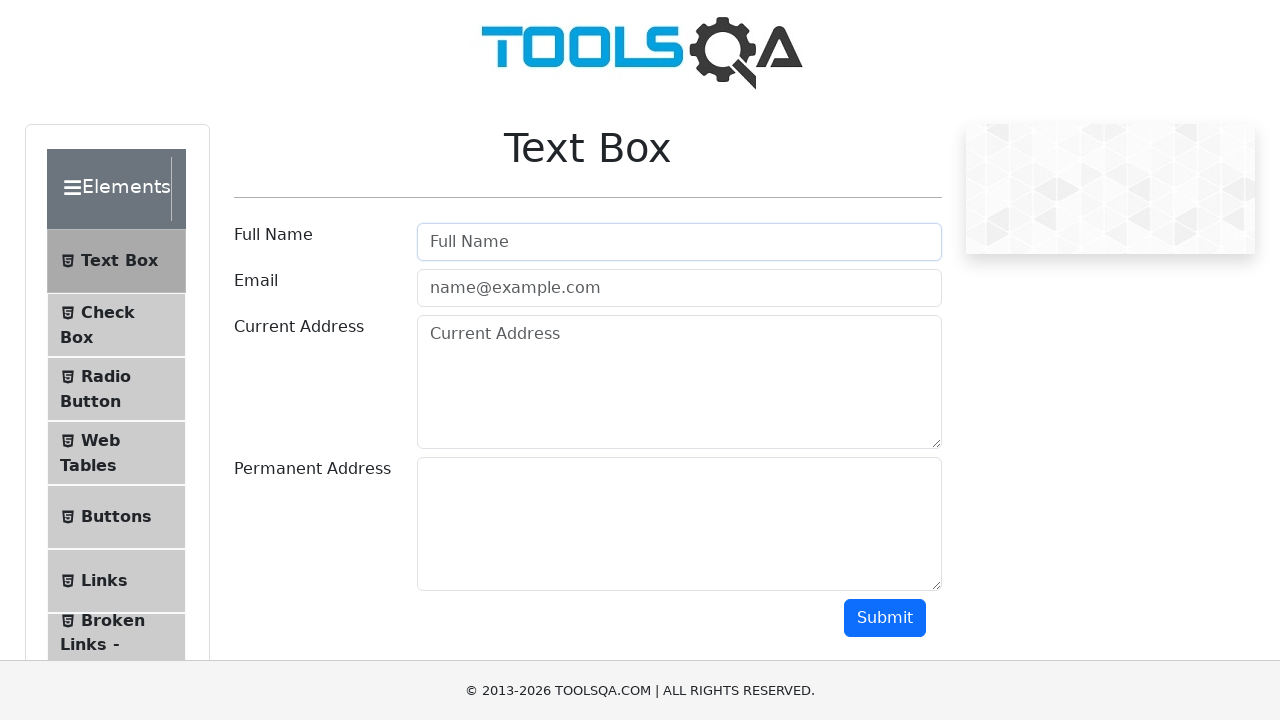

Filled username field with 'JohnDoe' on #userName
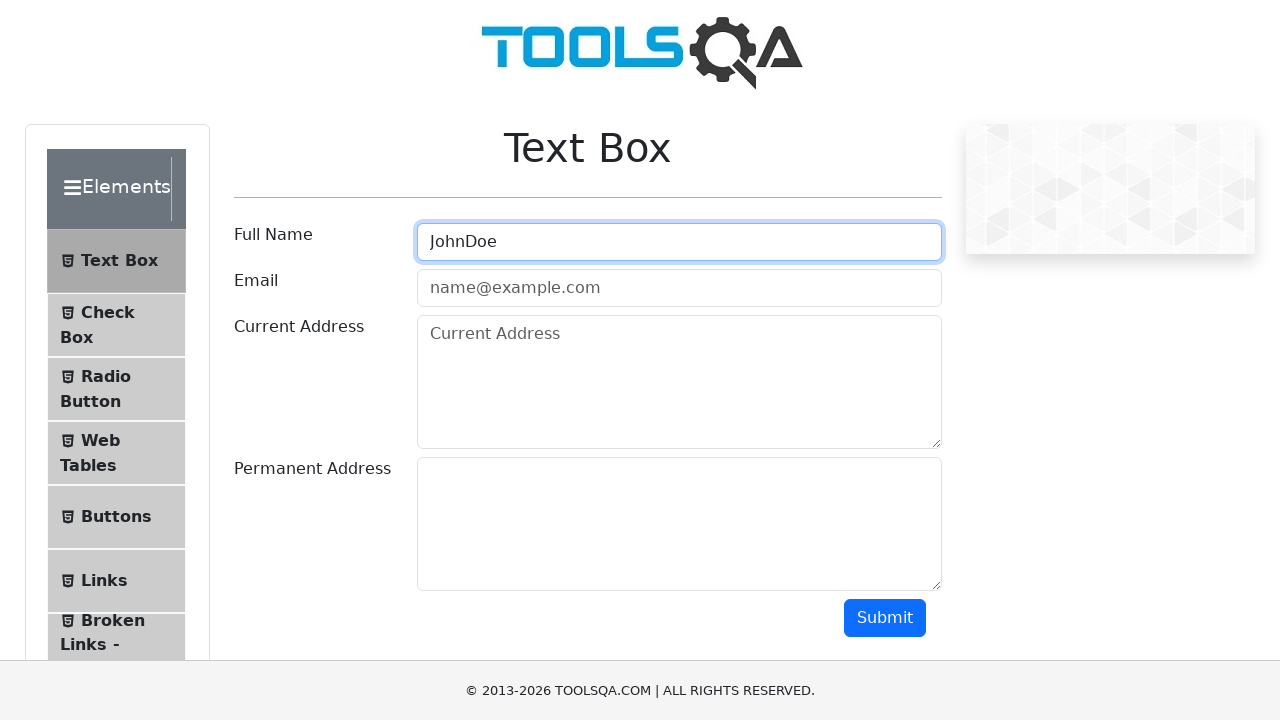

Clicked on email field at (679, 288) on #userEmail
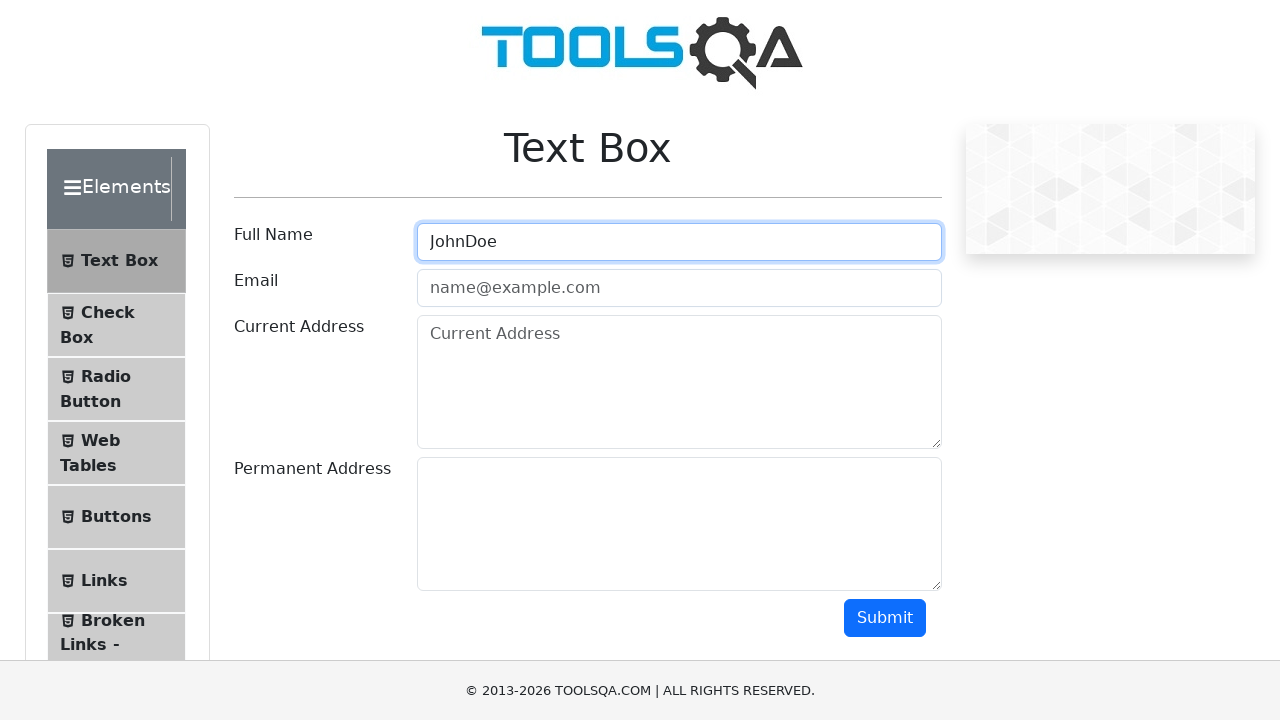

Filled email field with 'johndoe@gmail.com' on #userEmail
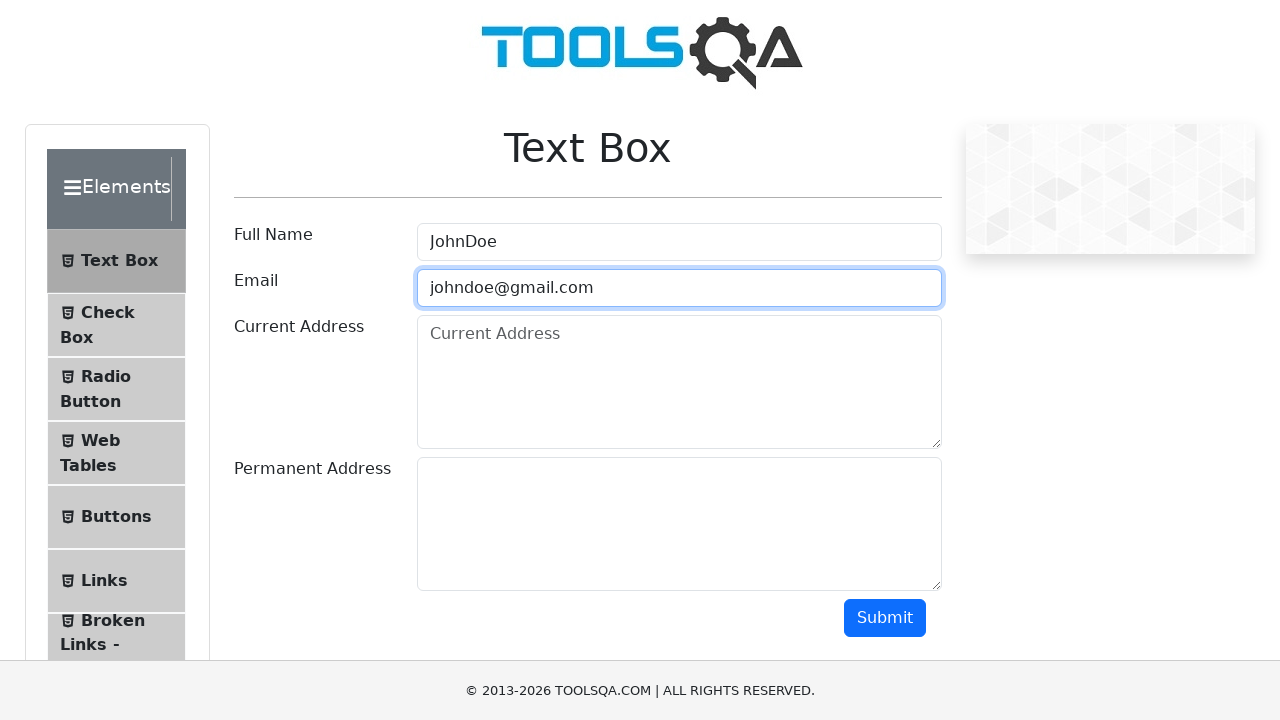

Clicked on current address field at (679, 382) on #currentAddress
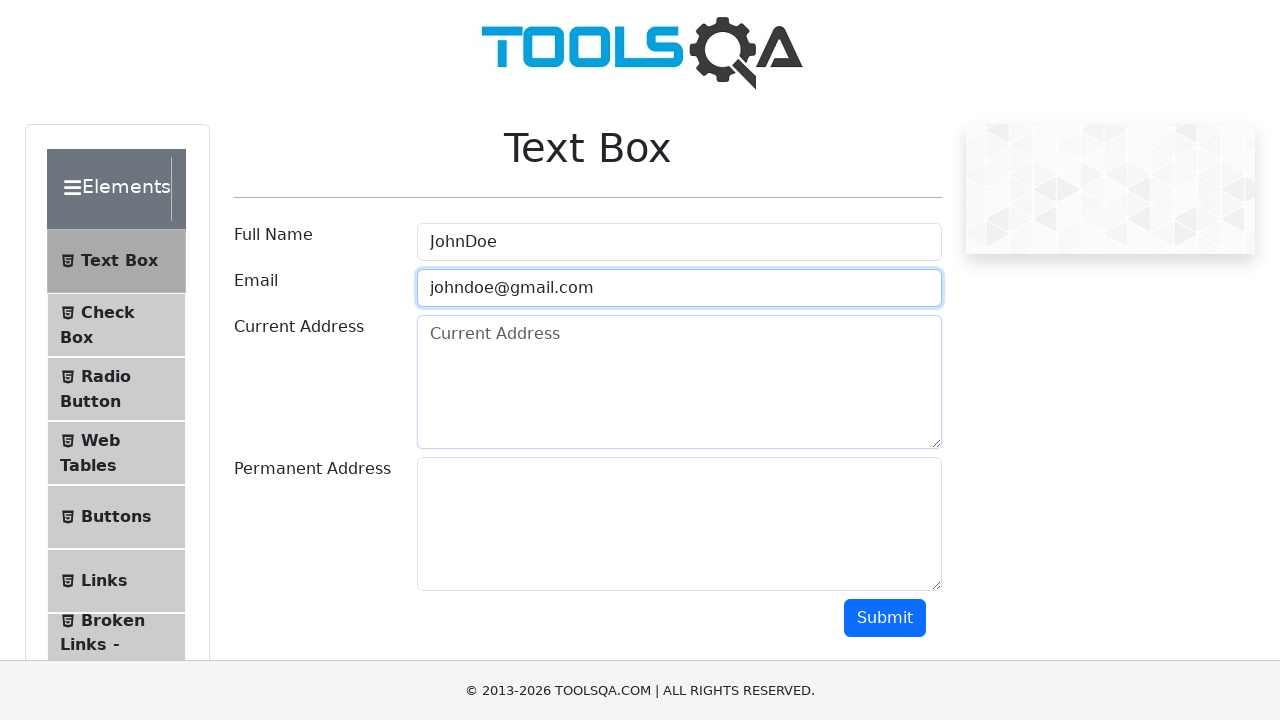

Filled current address field with '123 Main Street, New York, NY 10001' on #currentAddress
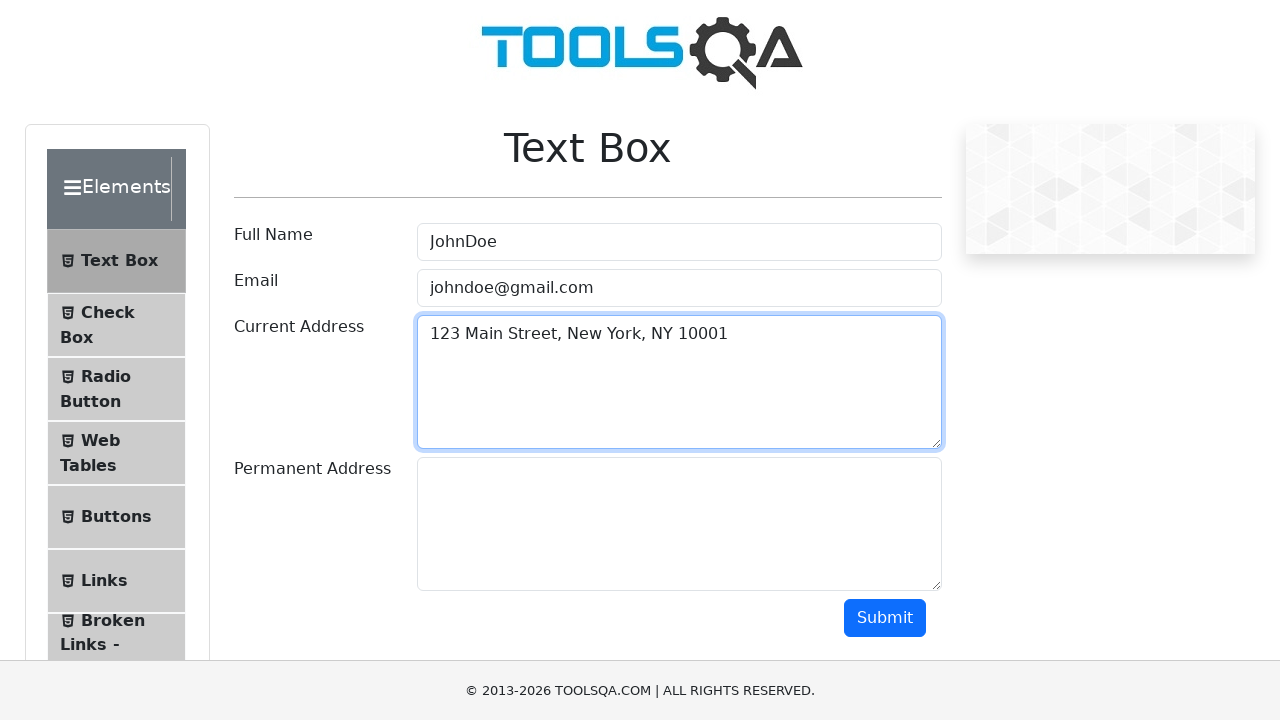

Clicked on permanent address field at (679, 524) on #permanentAddress
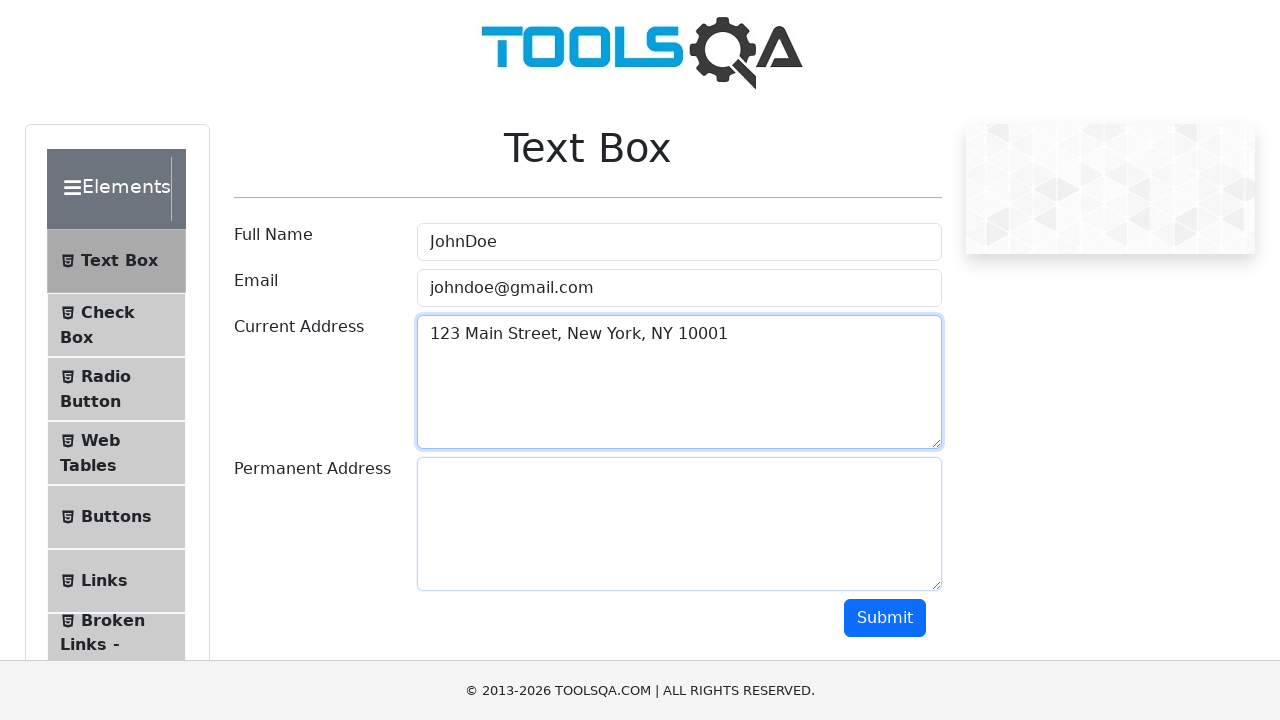

Filled permanent address field with '456 Oak Avenue, Los Angeles, CA 90001' on #permanentAddress
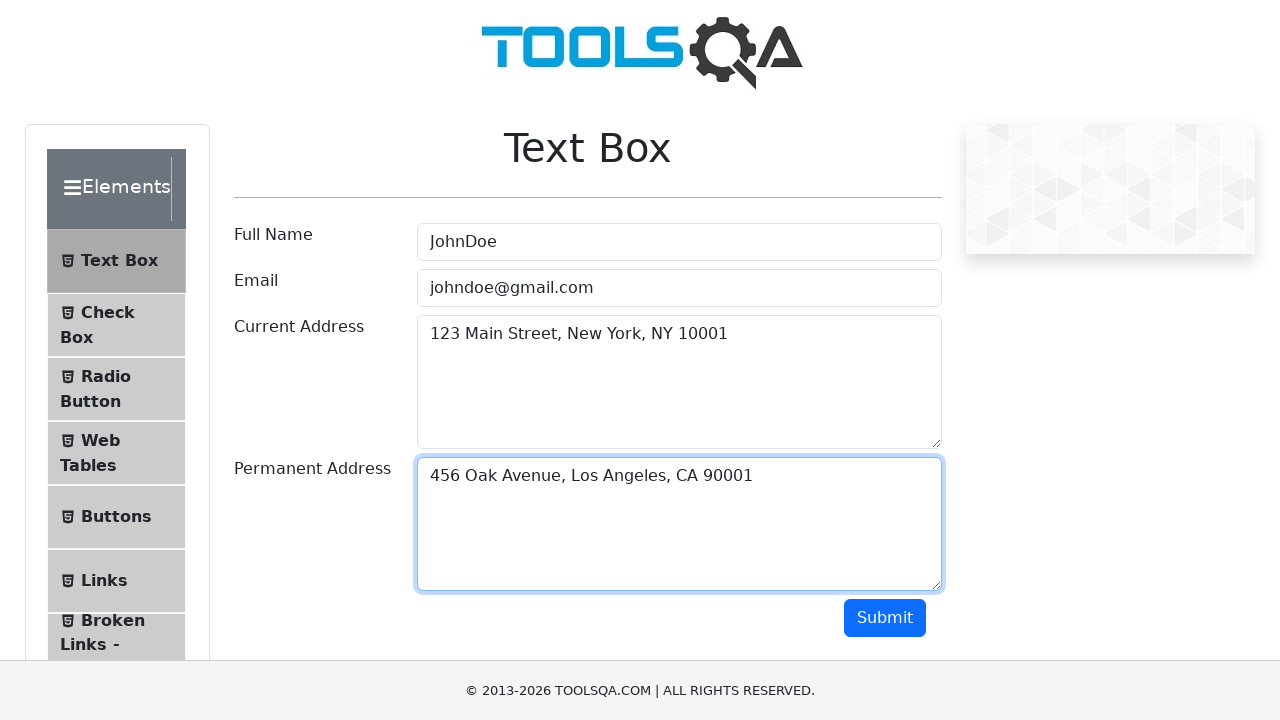

Clicked submit button to submit the form at (885, 618) on #submit
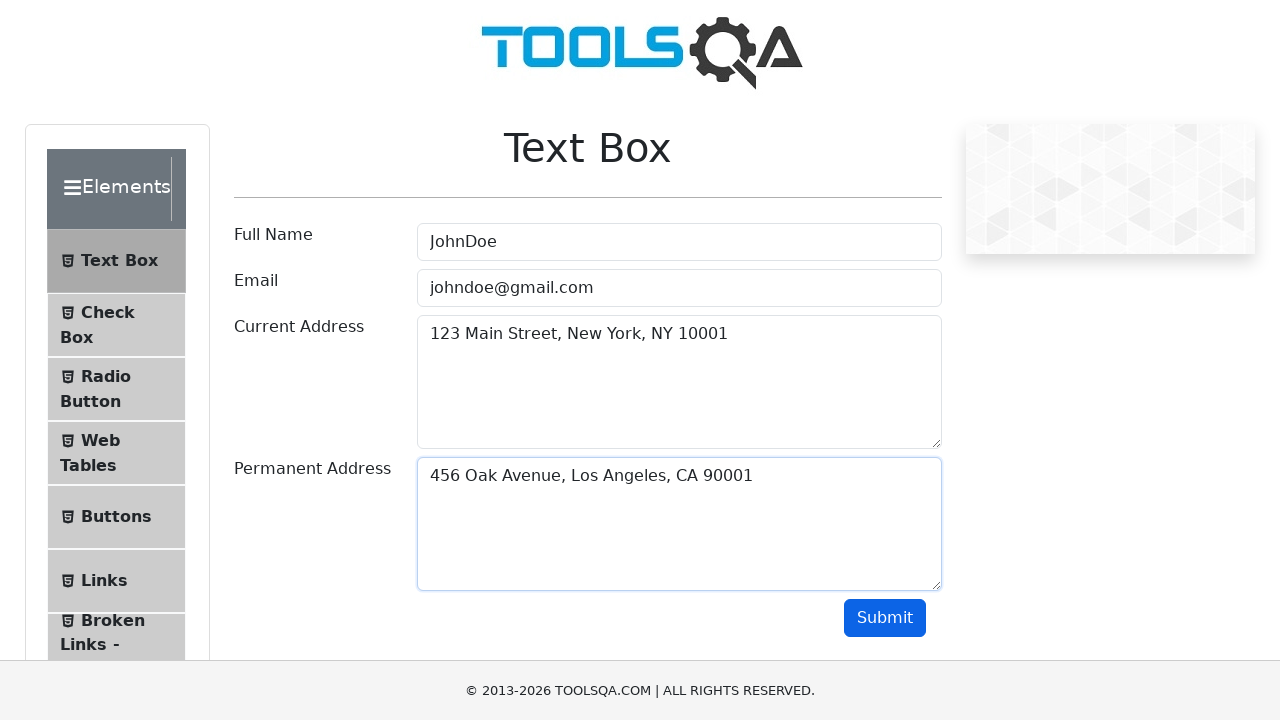

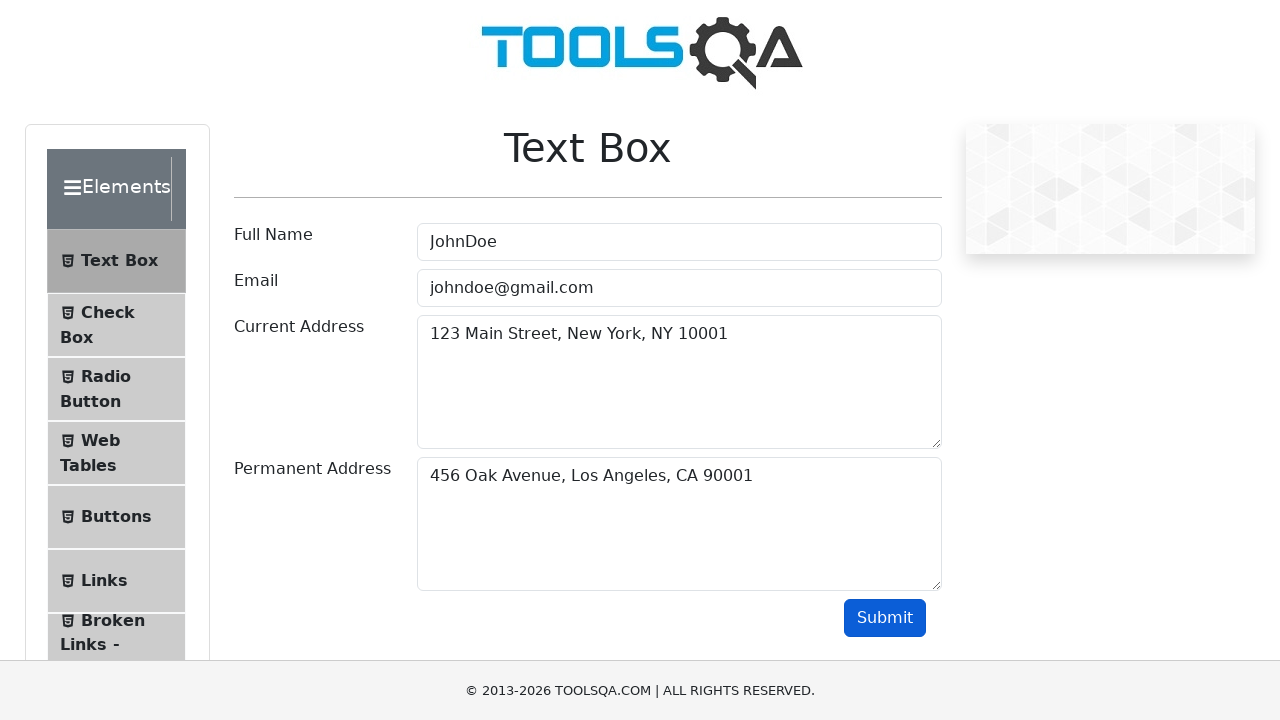